Tests mouse hover functionality by moving the cursor over an image element within an iframe on W3Schools tryit editor

Starting URL: https://www.w3schools.com/jsref/tryit.asp?filename=tryjsref_onmouseover

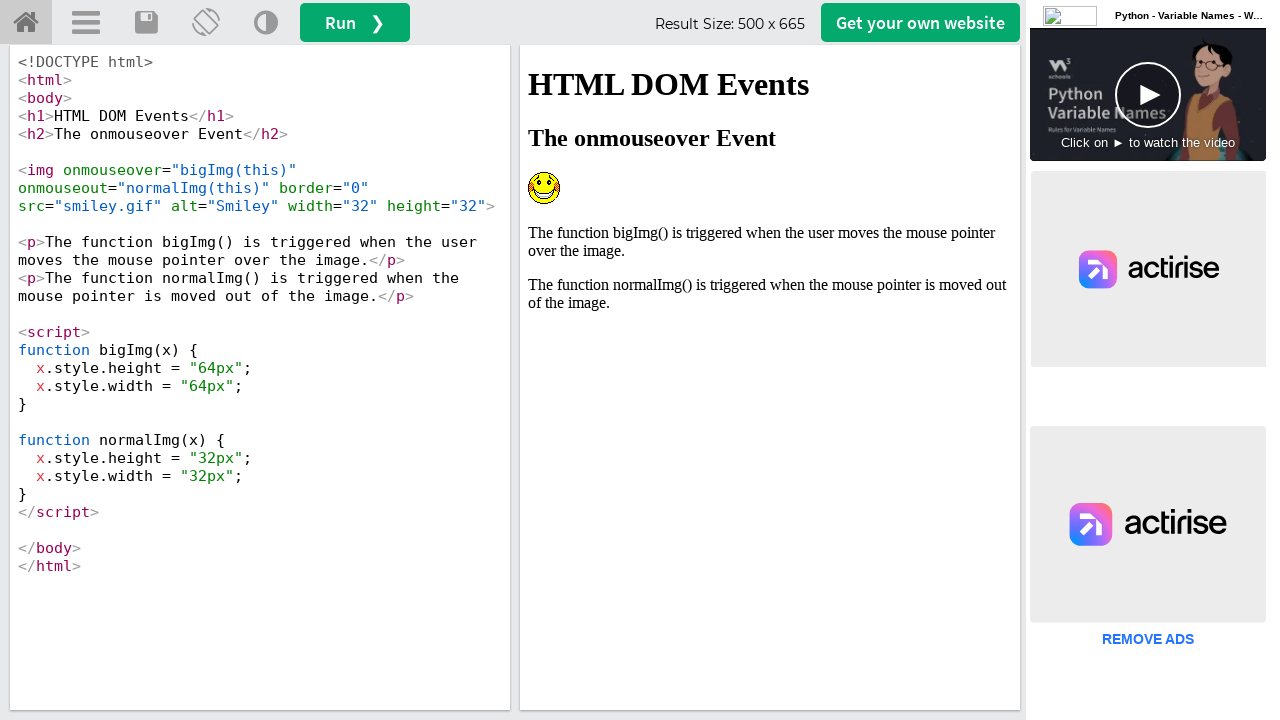

Located iframe#iframeResult containing the demo
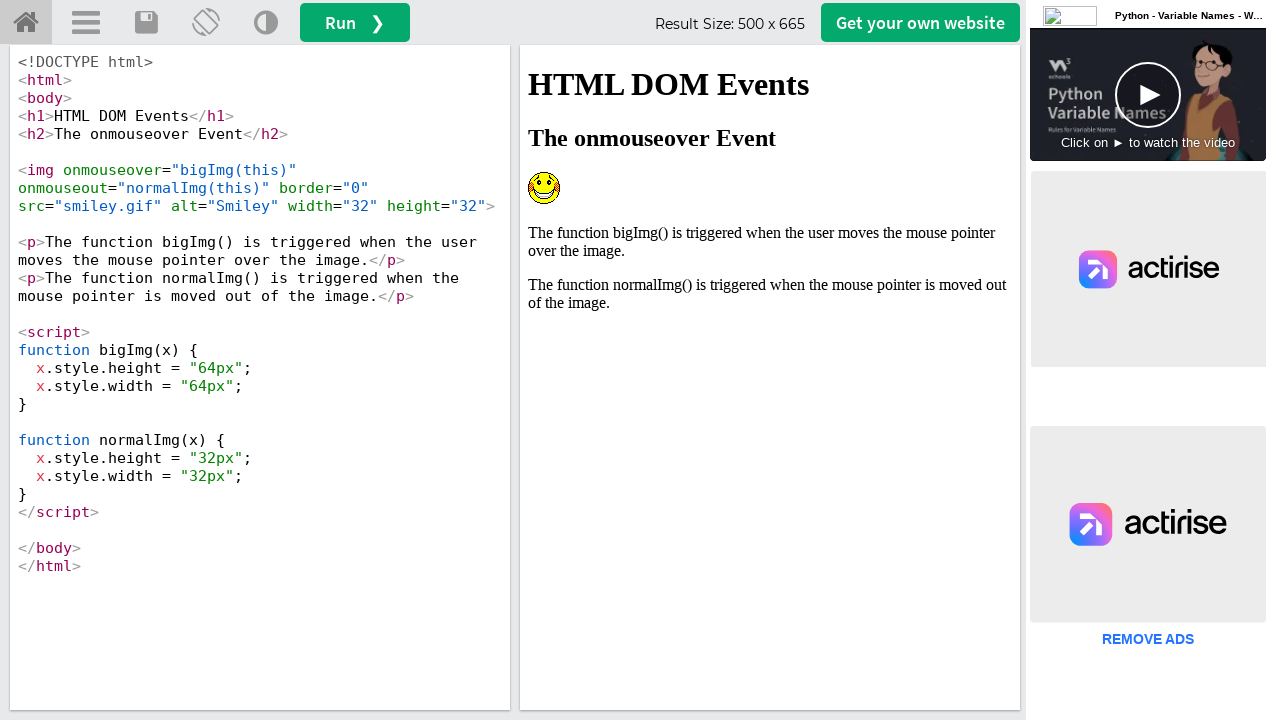

Hovered mouse over the Smiley image element to trigger onmouseover event at (544, 188) on iframe#iframeResult >> internal:control=enter-frame >> img[alt='Smiley']
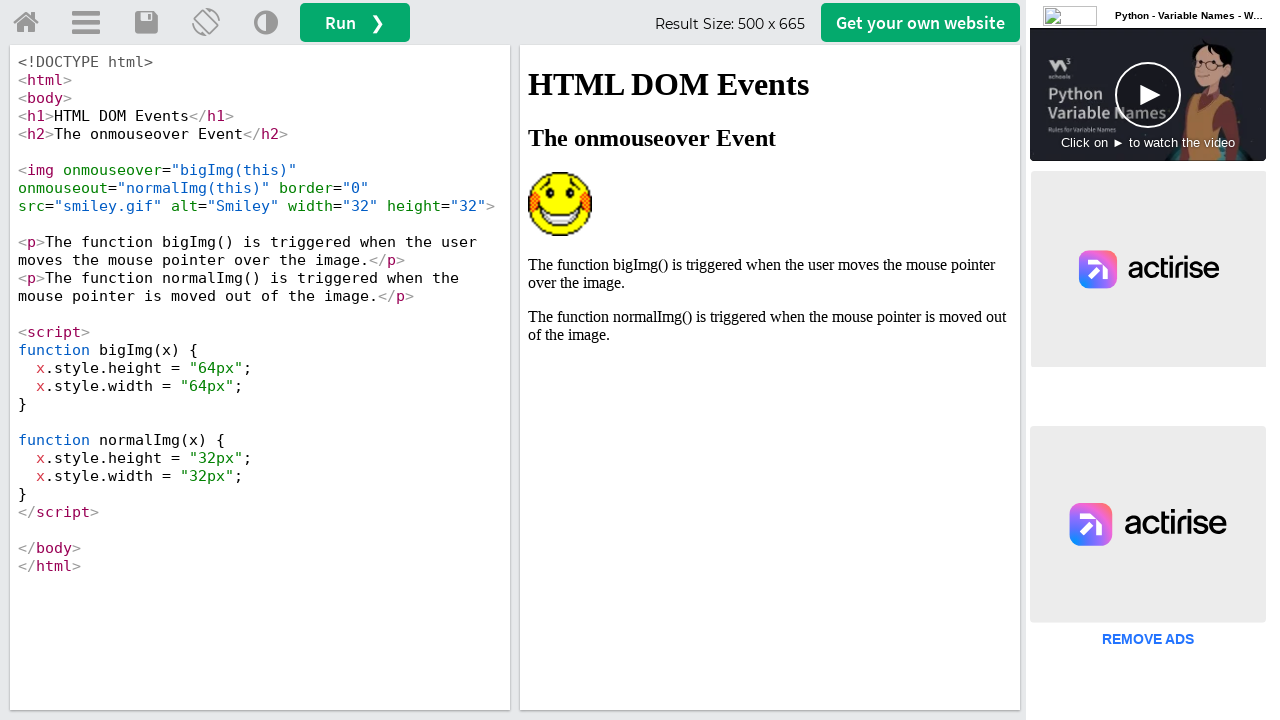

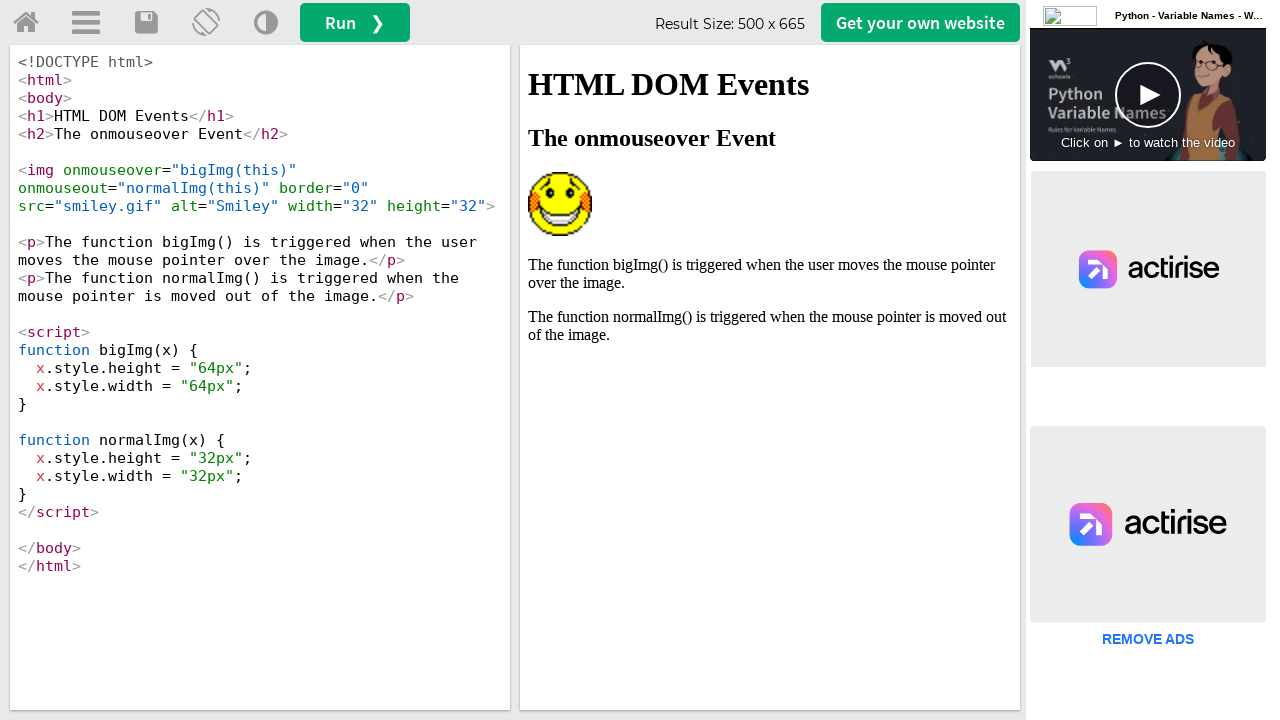